Tests dynamic element manipulation by clicking a Remove button to remove a checkbox, verifying it disappears, then clicking an Add button to restore the checkbox and verifying it reappears.

Starting URL: https://the-internet.herokuapp.com/dynamic_controls

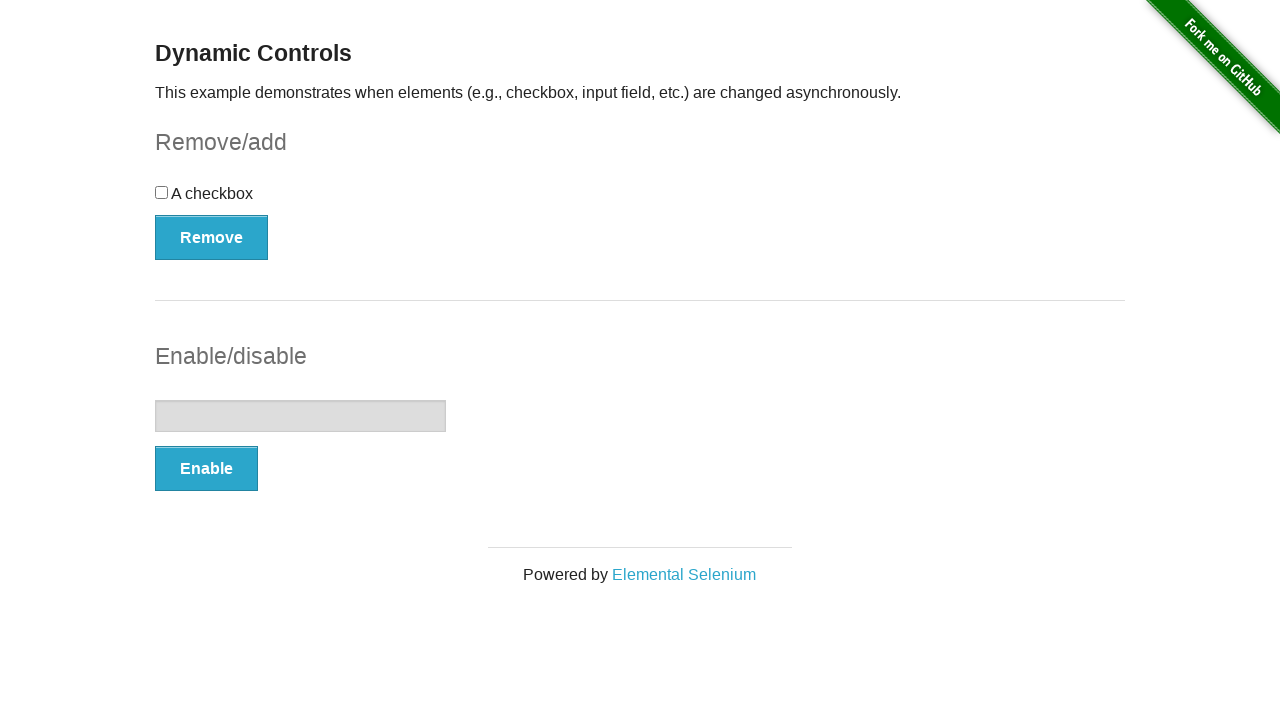

Clicked Remove button to remove the checkbox at (212, 237) on xpath=//button[contains(text(),'Remove')]
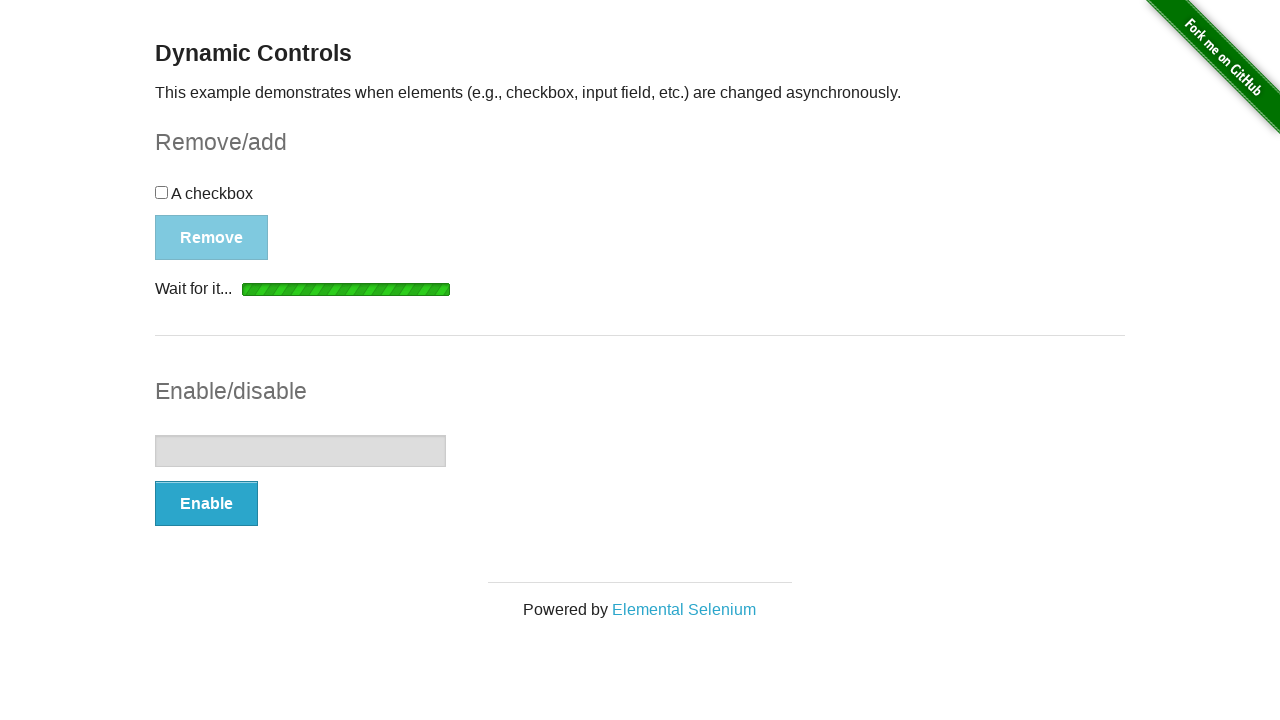

Verified checkbox was removed - 'It's gone!' message appeared
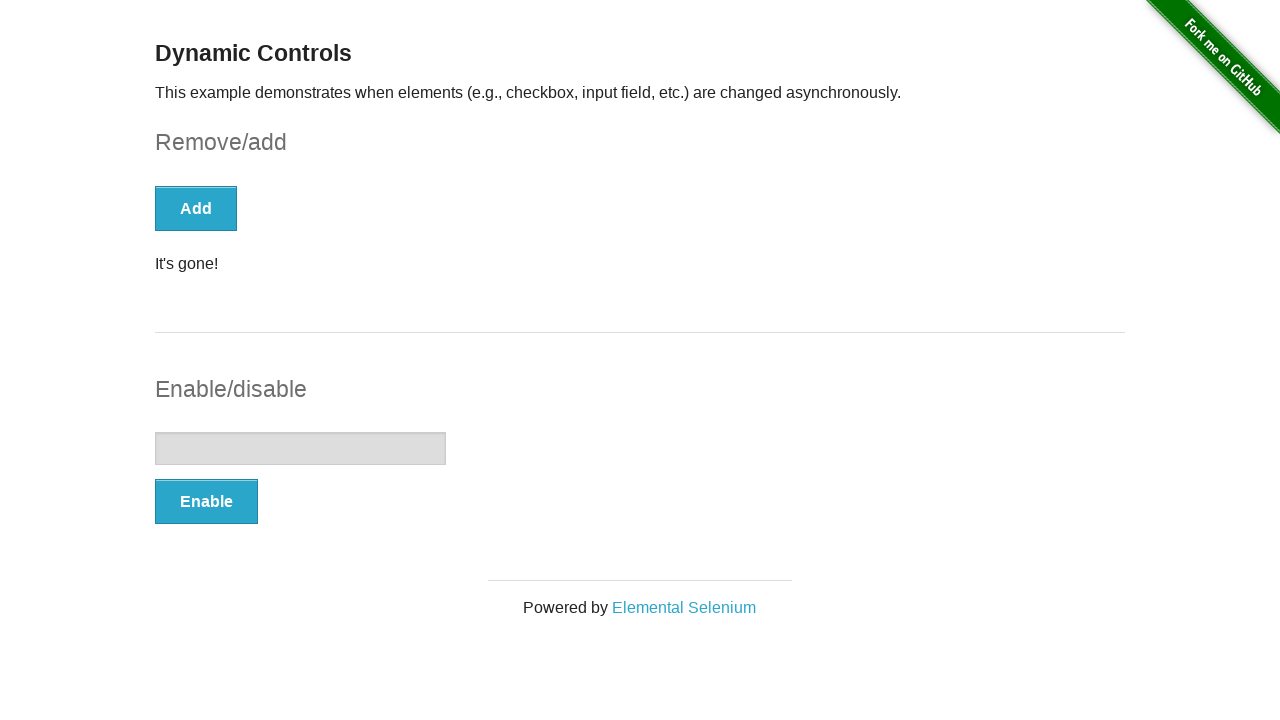

Clicked Add button to restore the checkbox at (196, 208) on xpath=//button[contains(text(),'Add')]
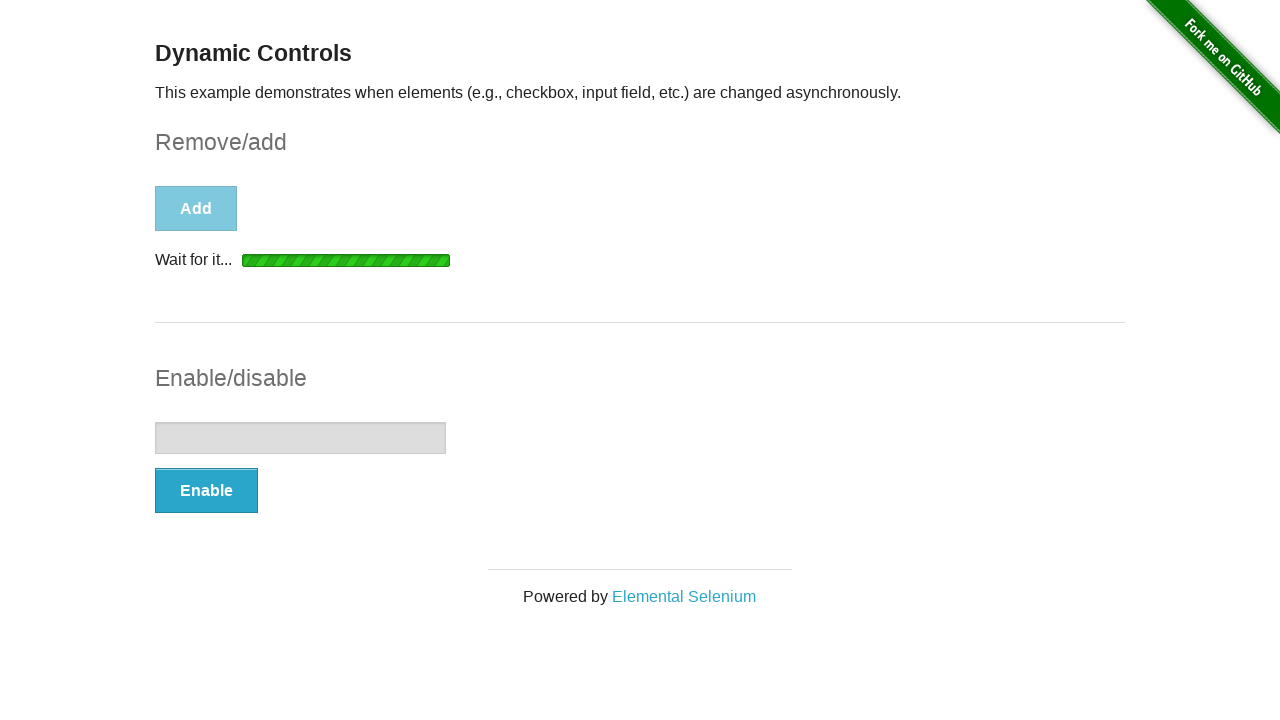

Verified checkbox was restored and is now visible
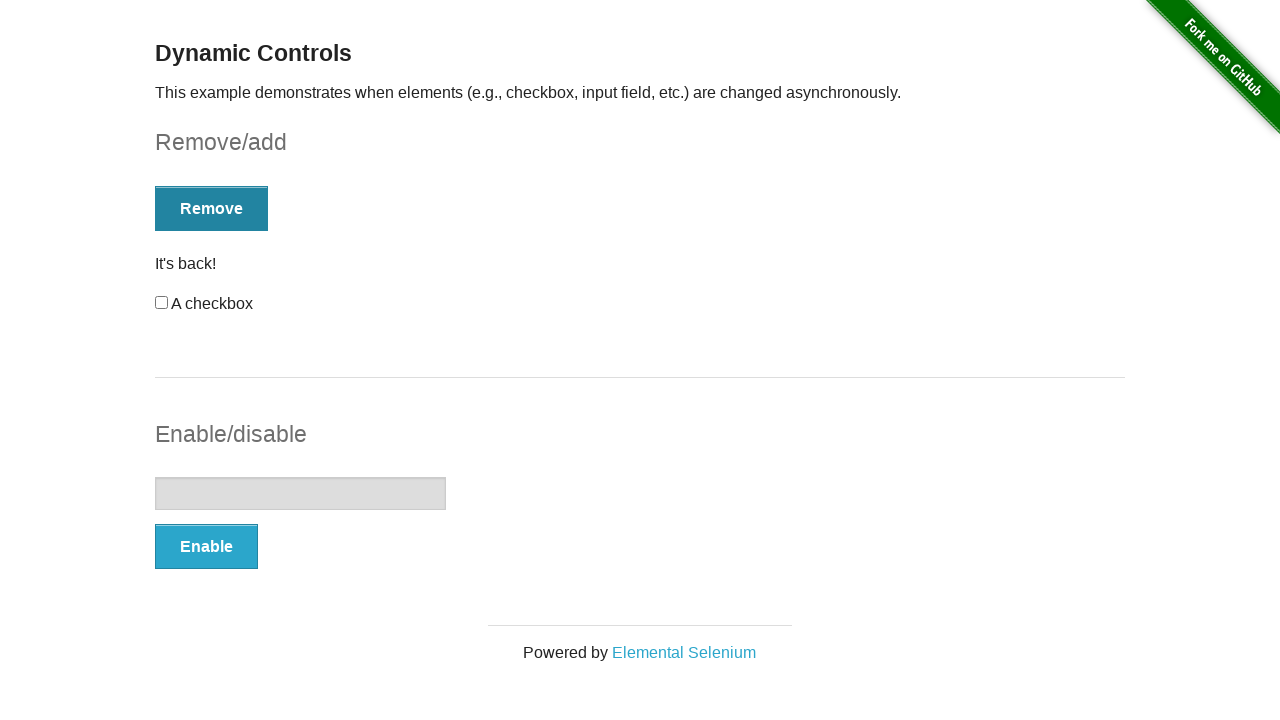

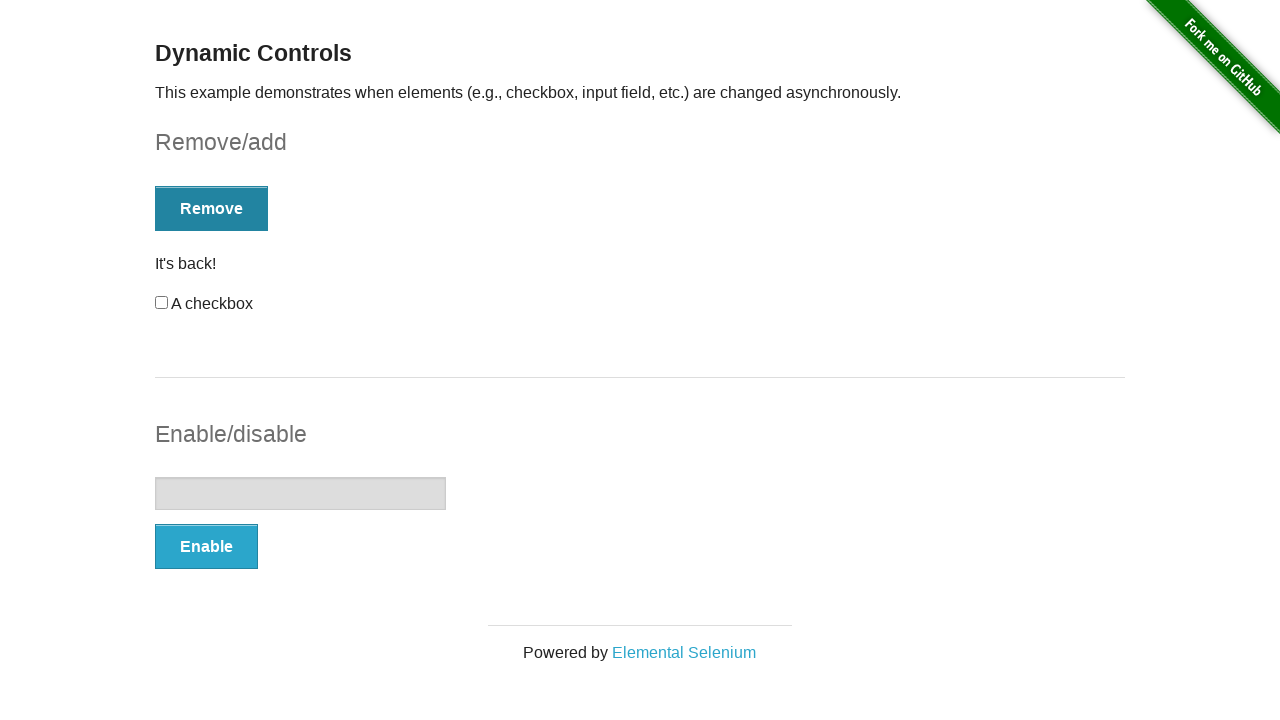